Tests drag and drop operation using coordinate offsets

Starting URL: https://selenium.dev/selenium/web/mouse_interaction.html

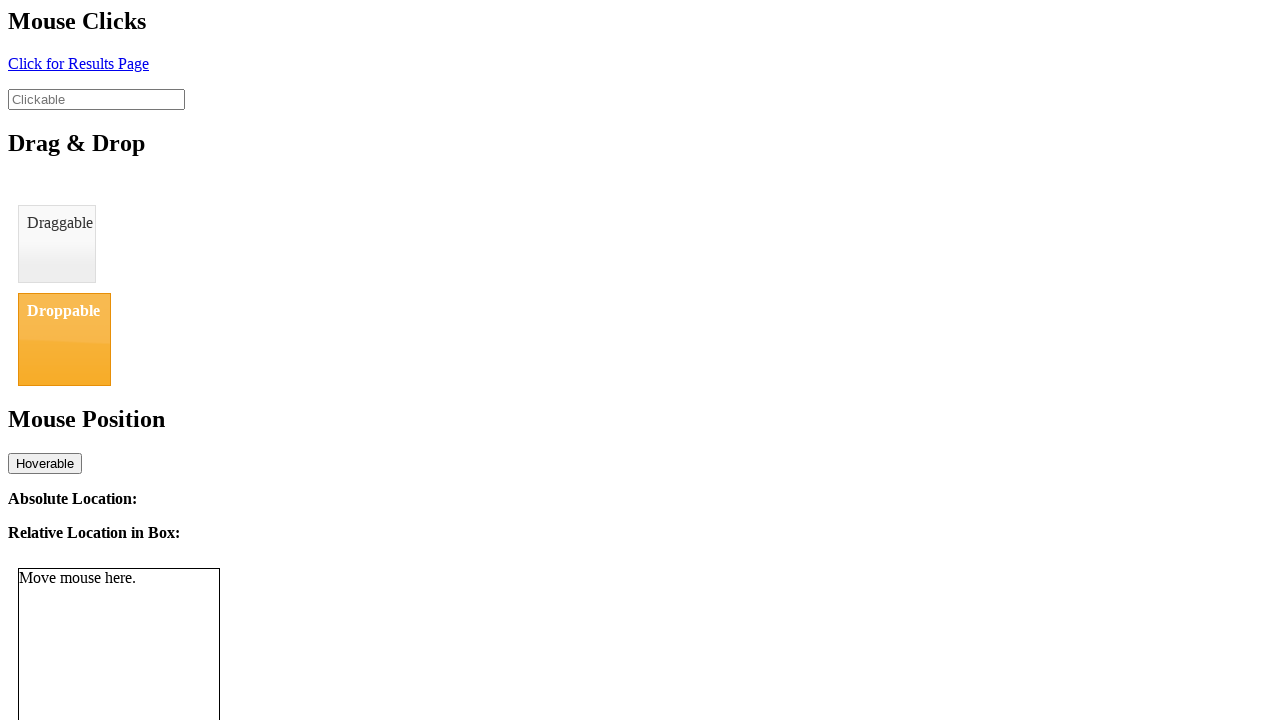

Navigated to mouse interaction test page
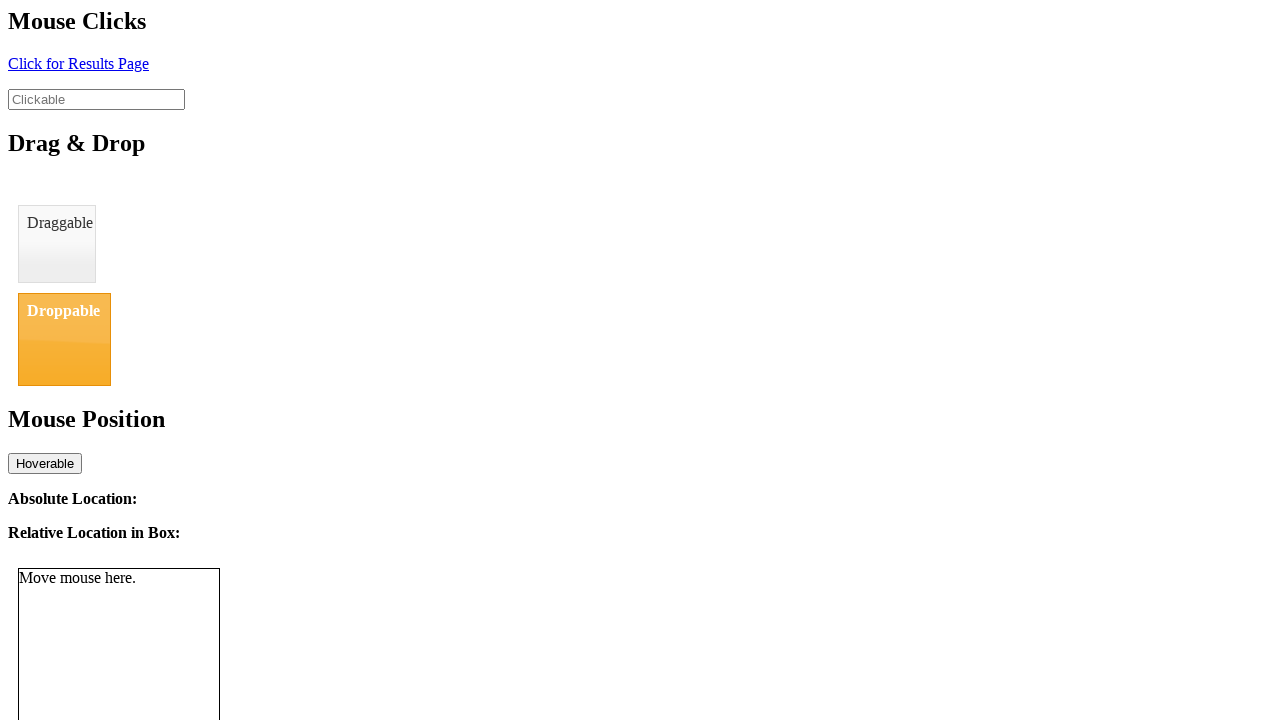

Located draggable element
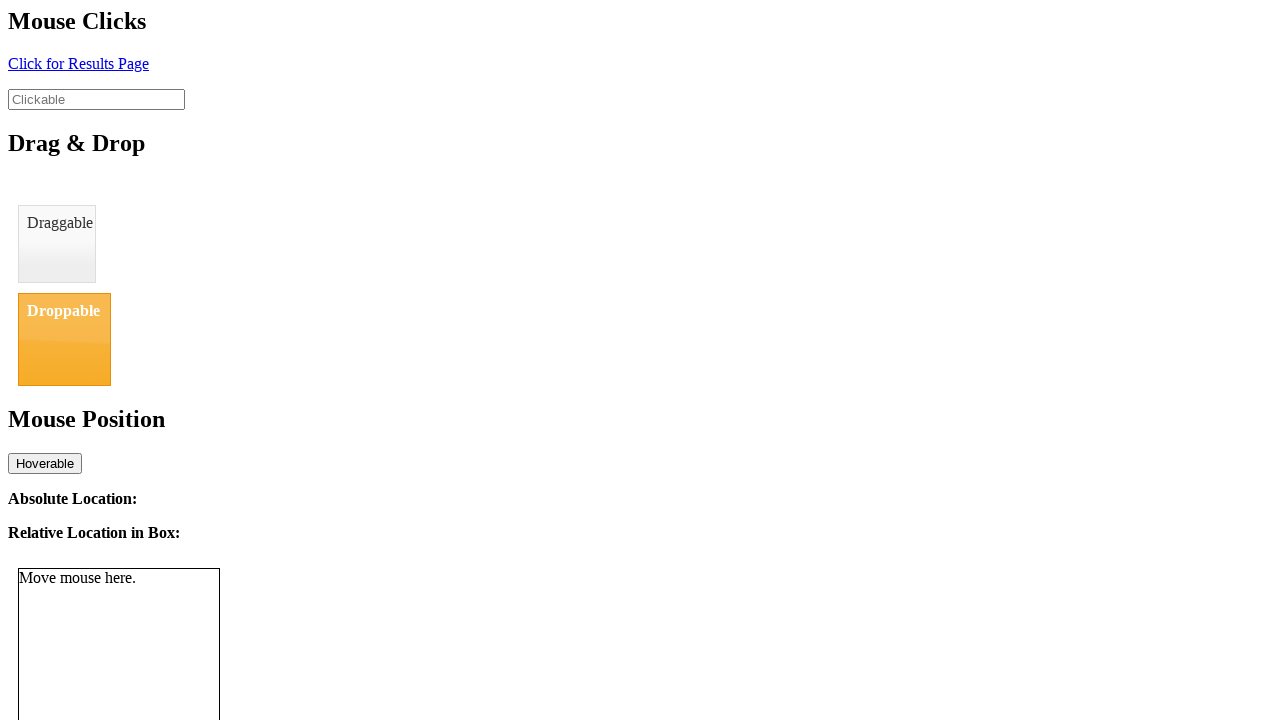

Located droppable element
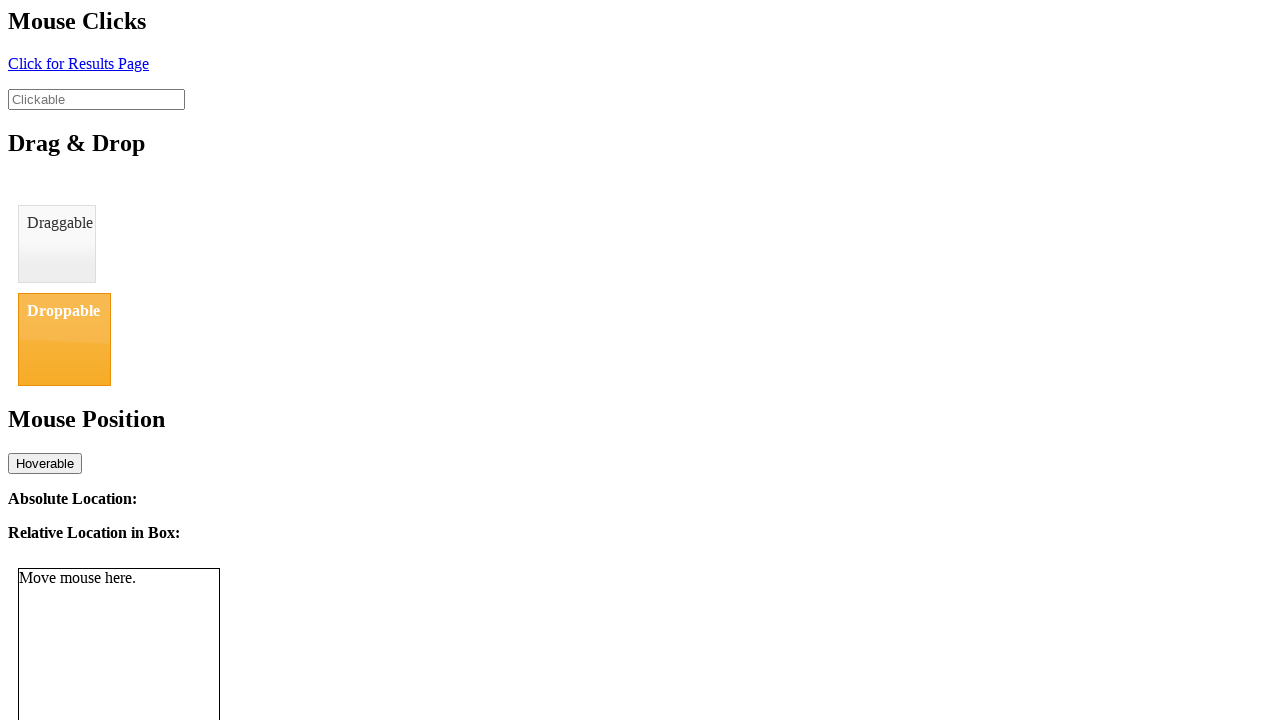

Performed drag and drop operation from draggable to droppable element at (64, 339)
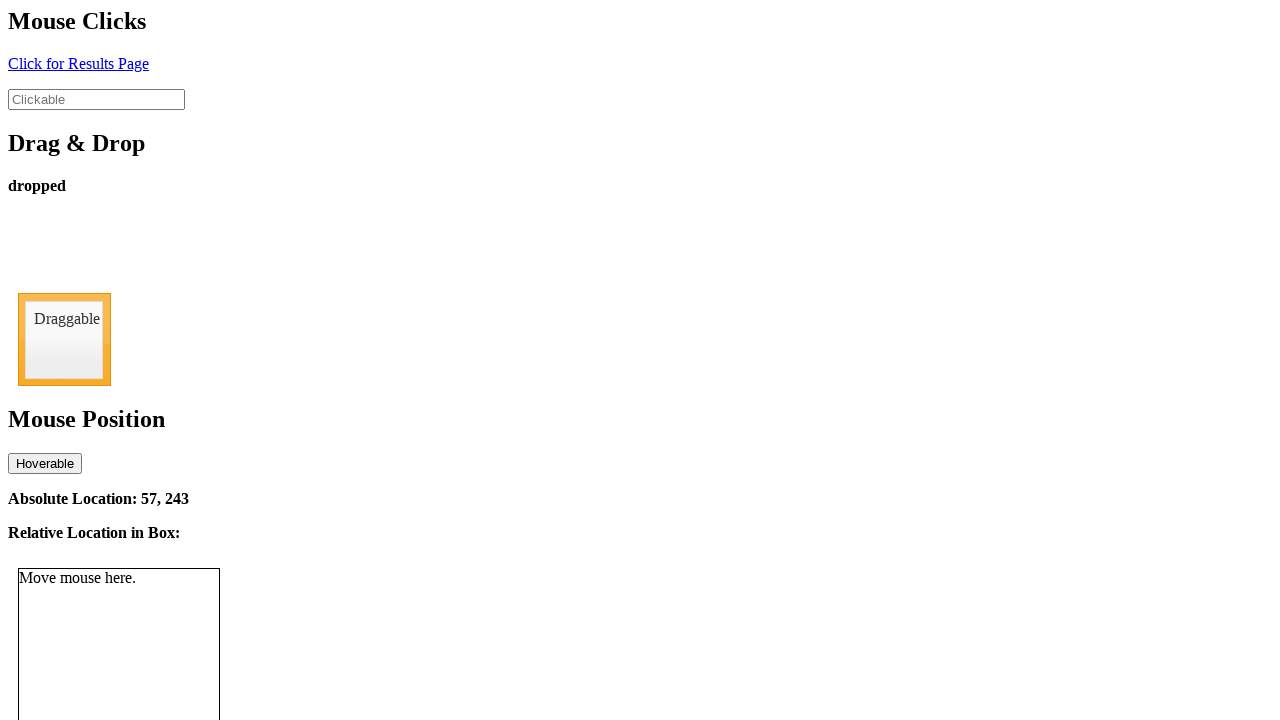

Drop status element appeared, confirming successful drop
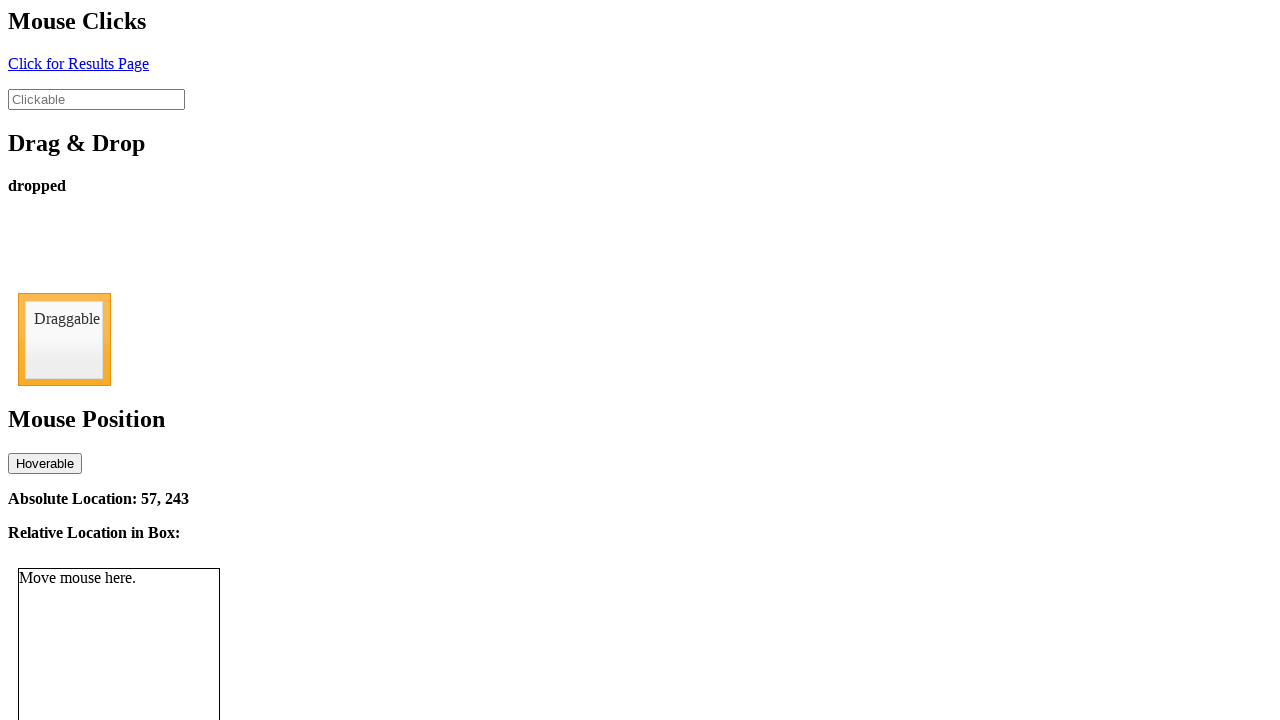

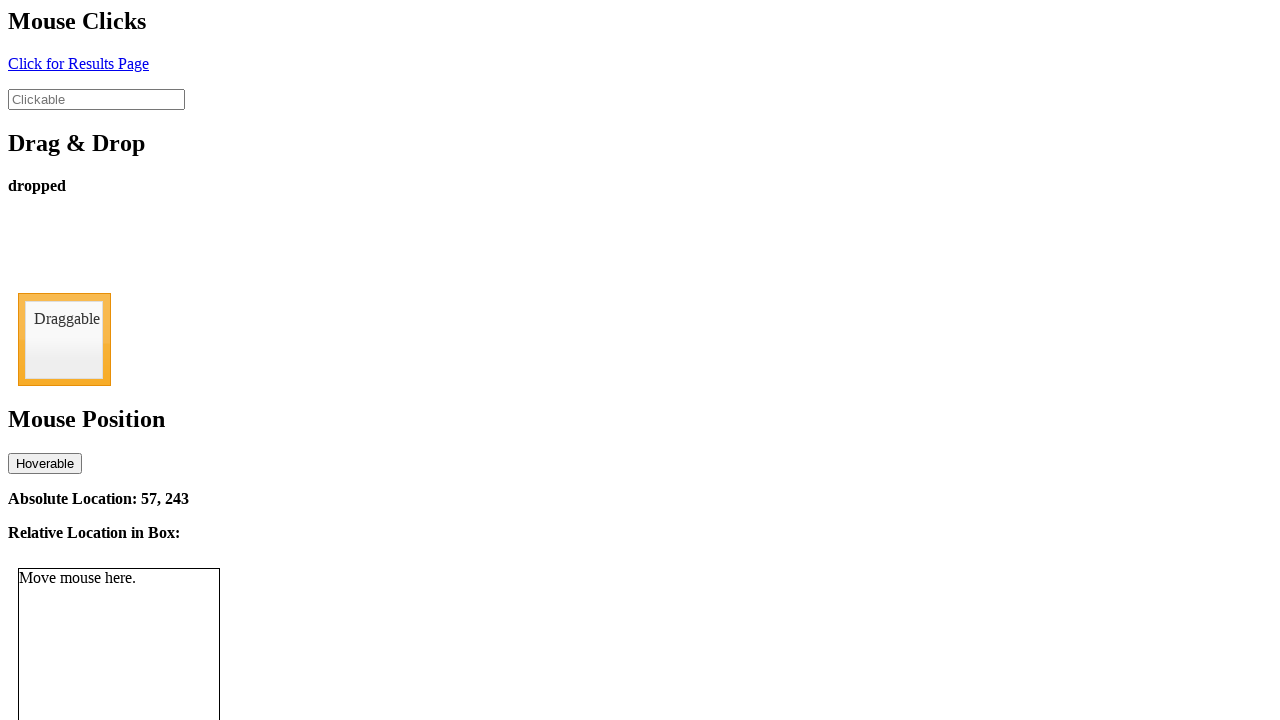